Navigates to W3Schools Bootstrap tables tutorial page and verifies that table rows are present and loaded on the page.

Starting URL: https://www.w3schools.com/bootstrap/bootstrap_tables.asp

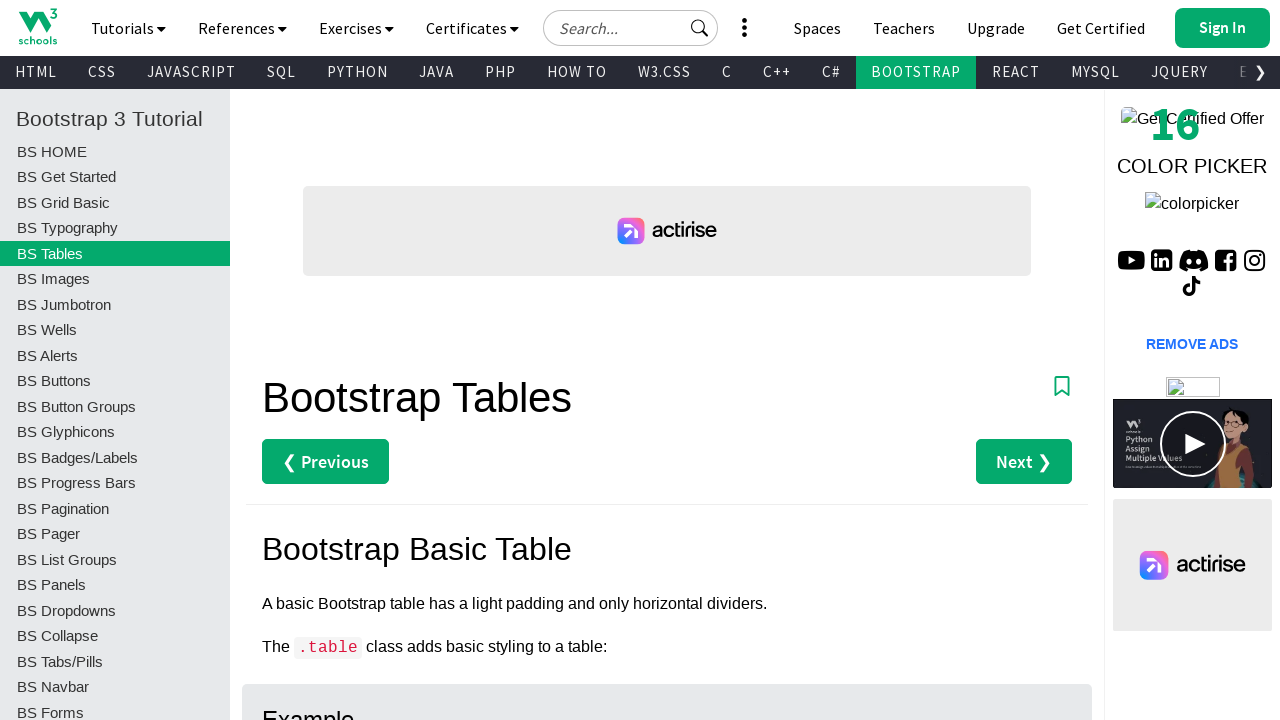

Navigated to W3Schools Bootstrap tables tutorial page
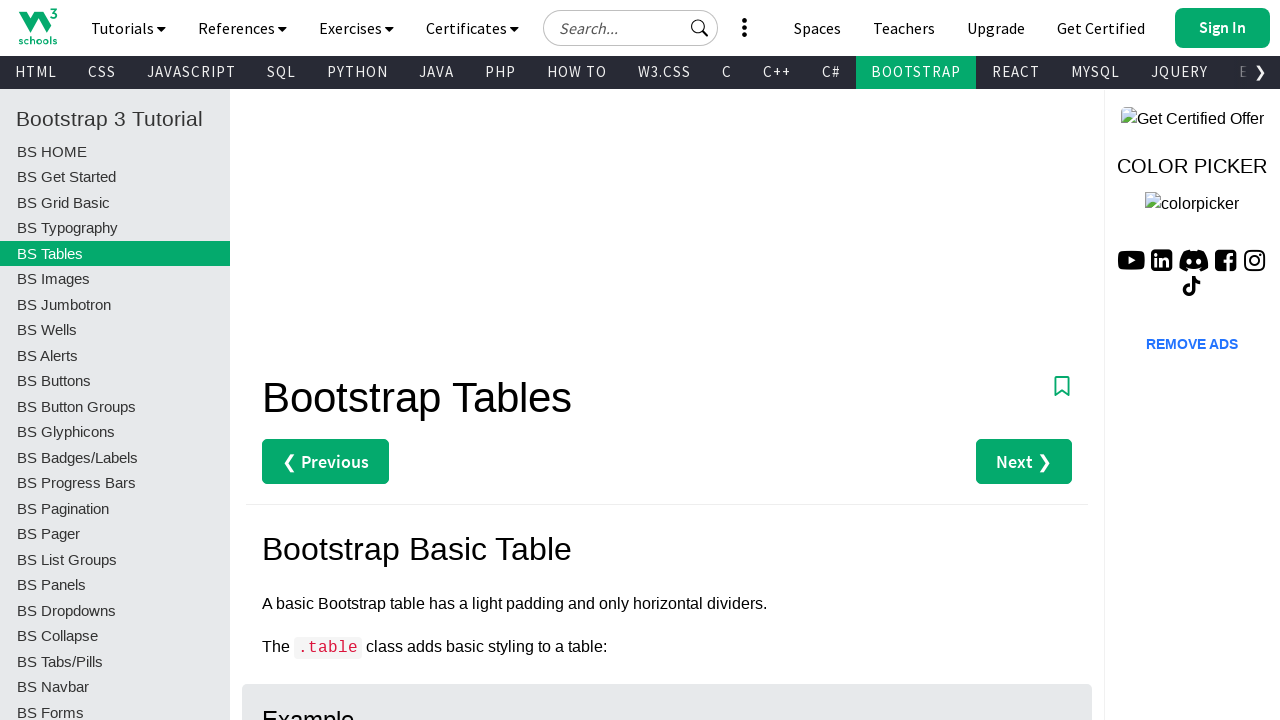

Waited for table rows to load on the page
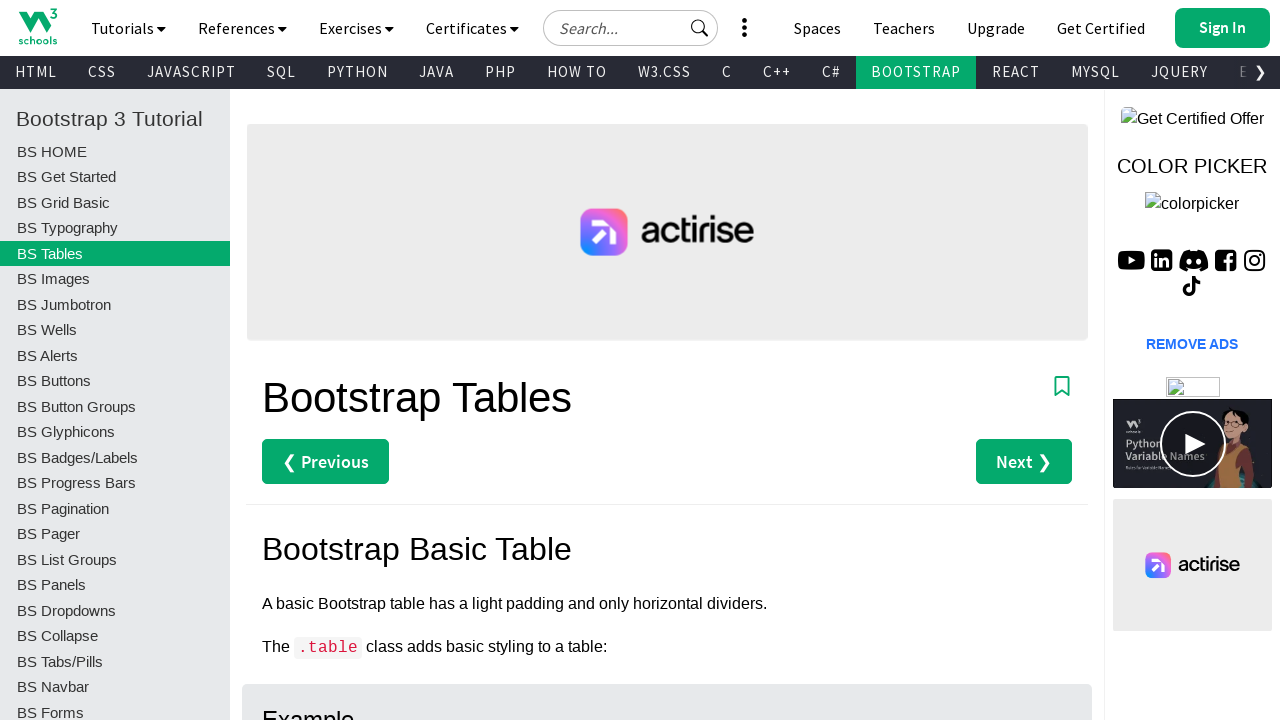

Located all table row elements
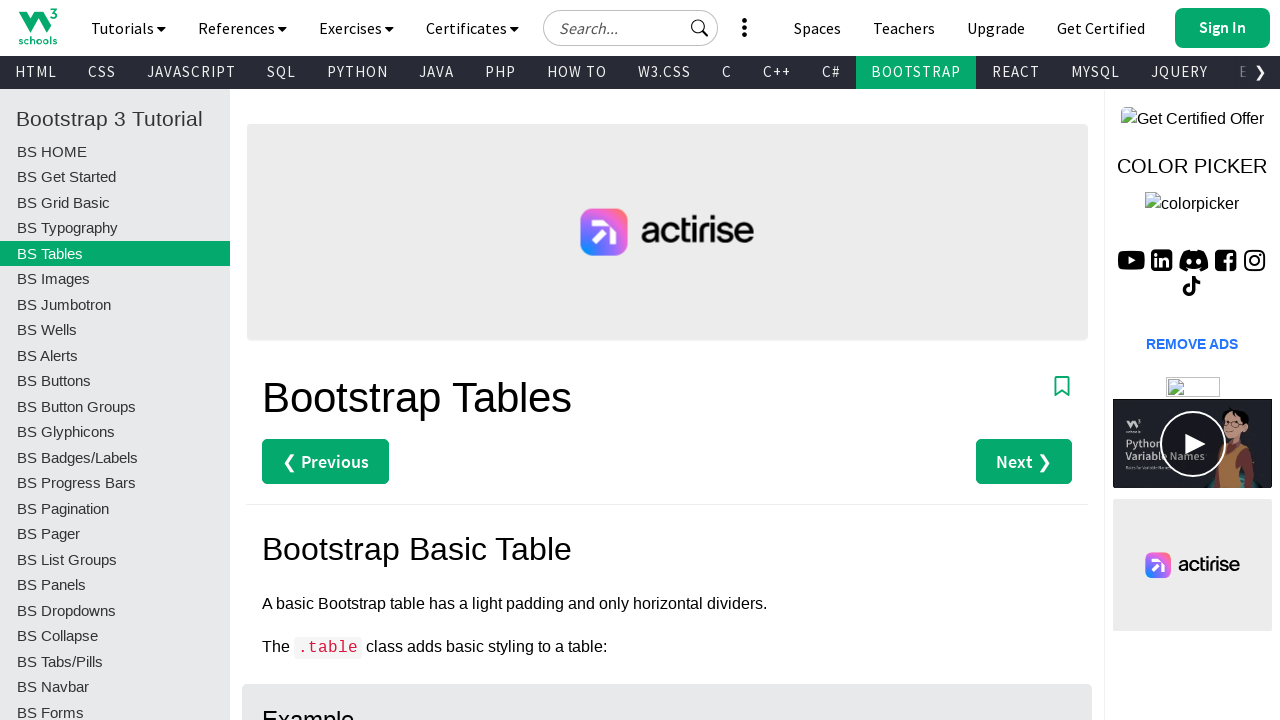

Verified that 33 table rows are present on the page
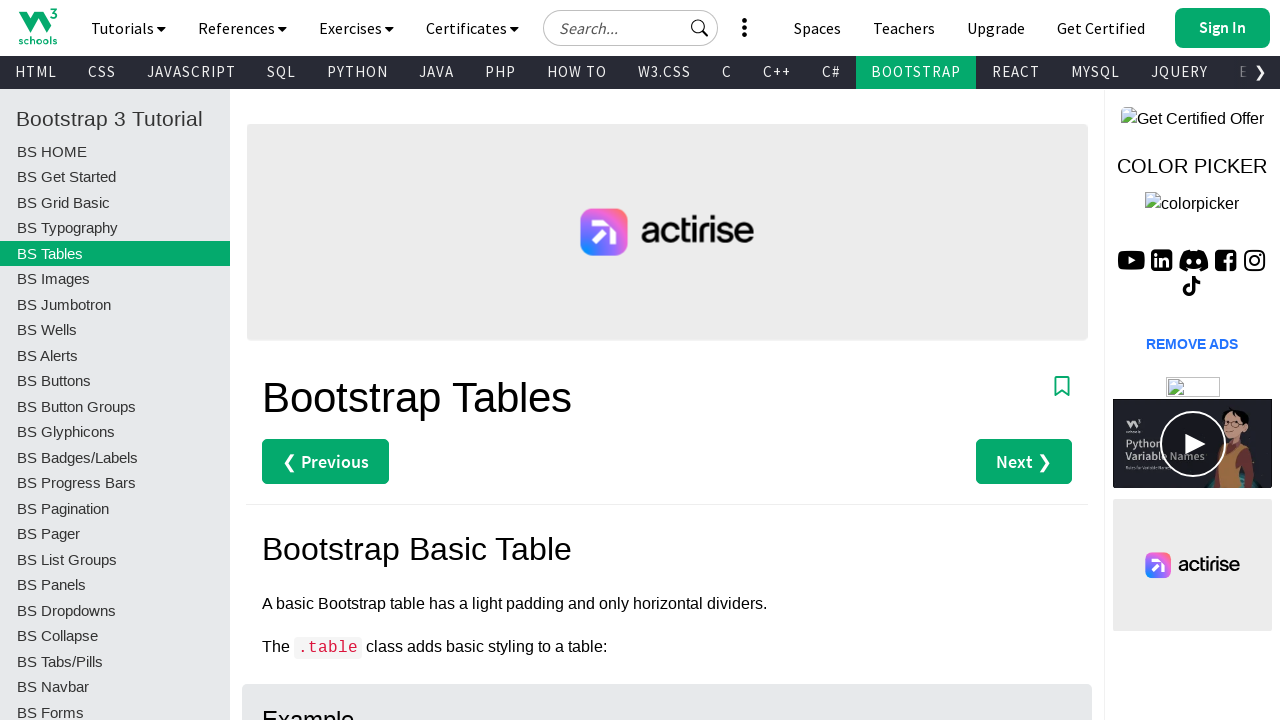

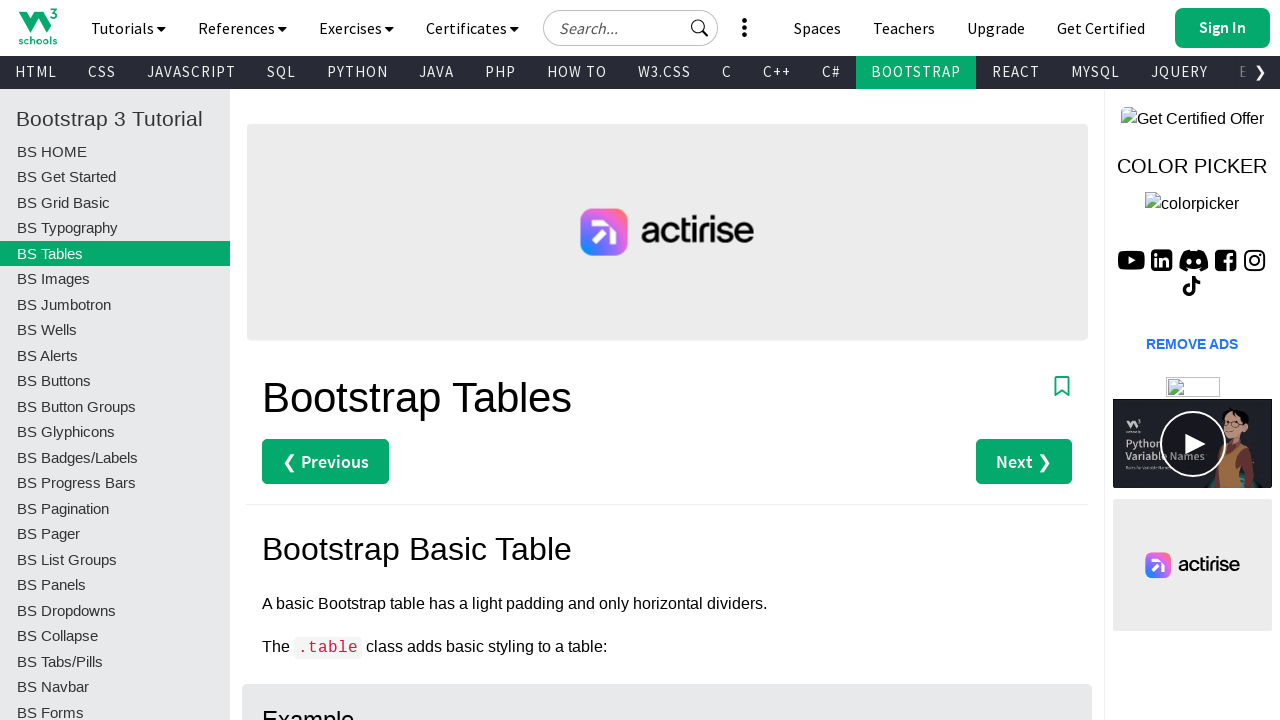